Tests browser window navigation by clicking an "Open Window" button on an automation practice site, then navigating to another site (qaclickacademy.com).

Starting URL: https://rahulshettyacademy.com/AutomationPractice/

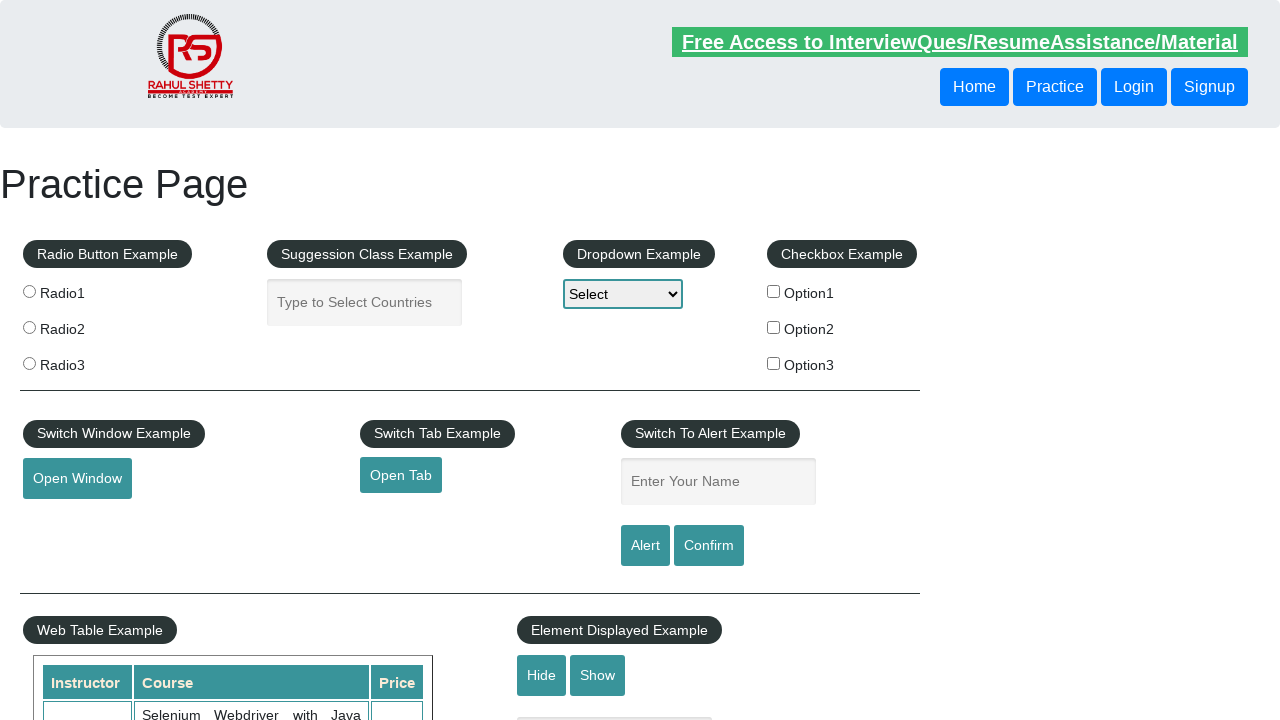

Clicked 'Open Window' button on automation practice site at (77, 479) on xpath=//button[text()='Open Window']
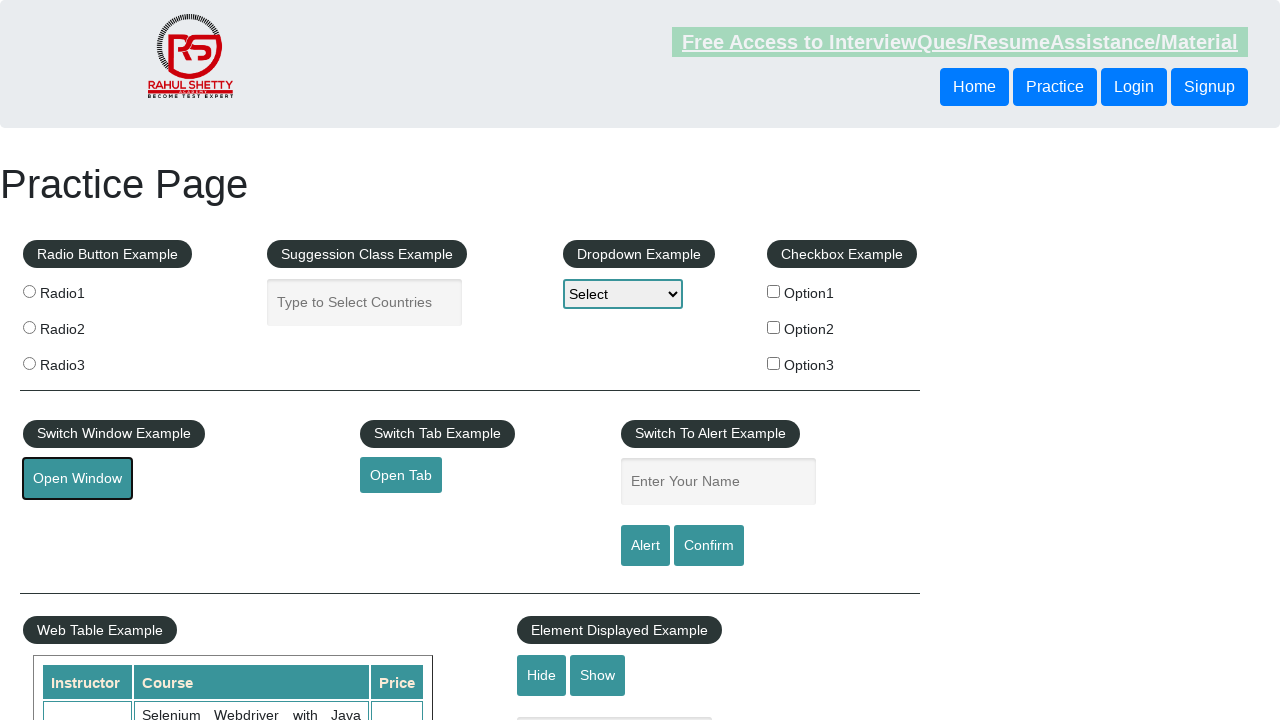

Waited 1 second for new window to open
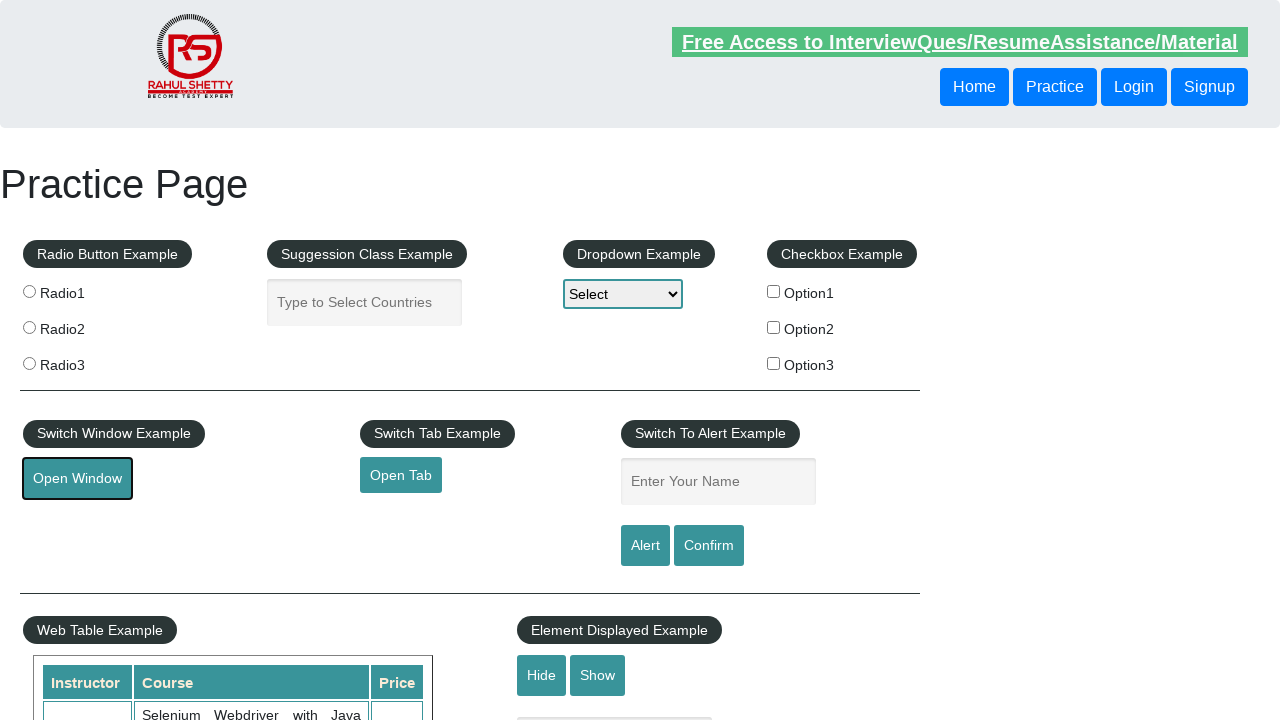

Navigated to qaclickacademy.com
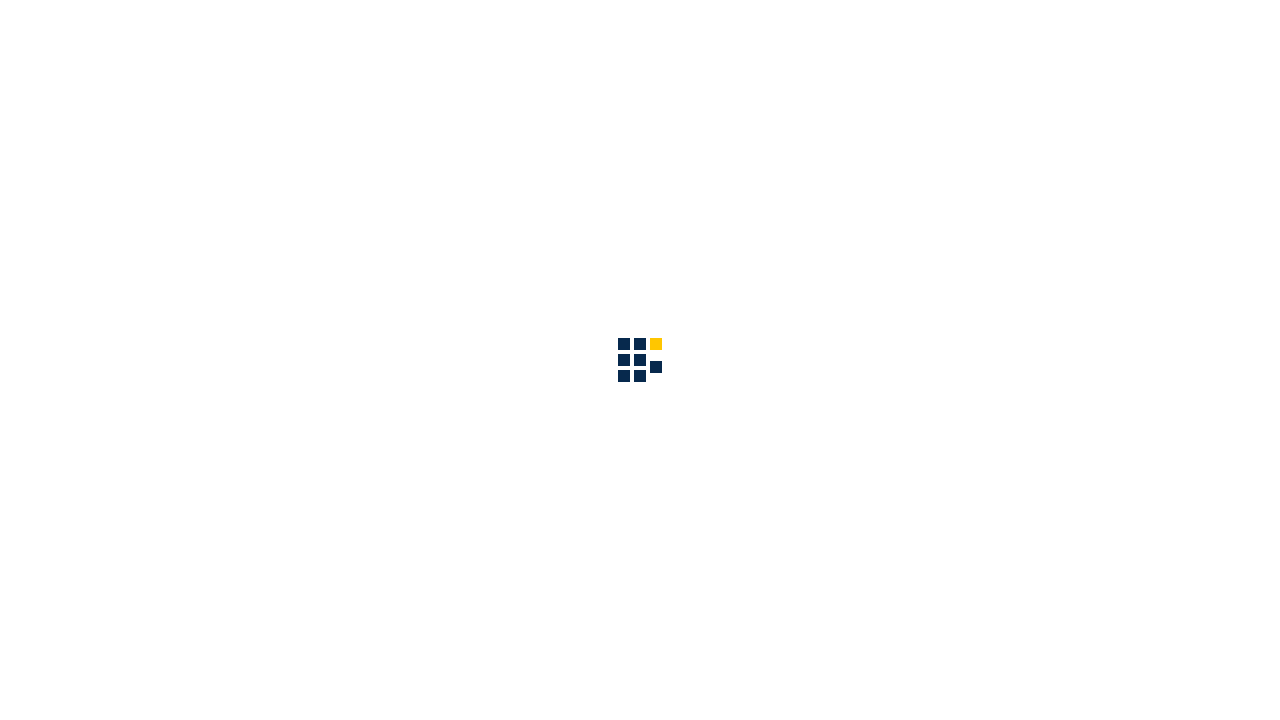

Page loaded - DOM content ready
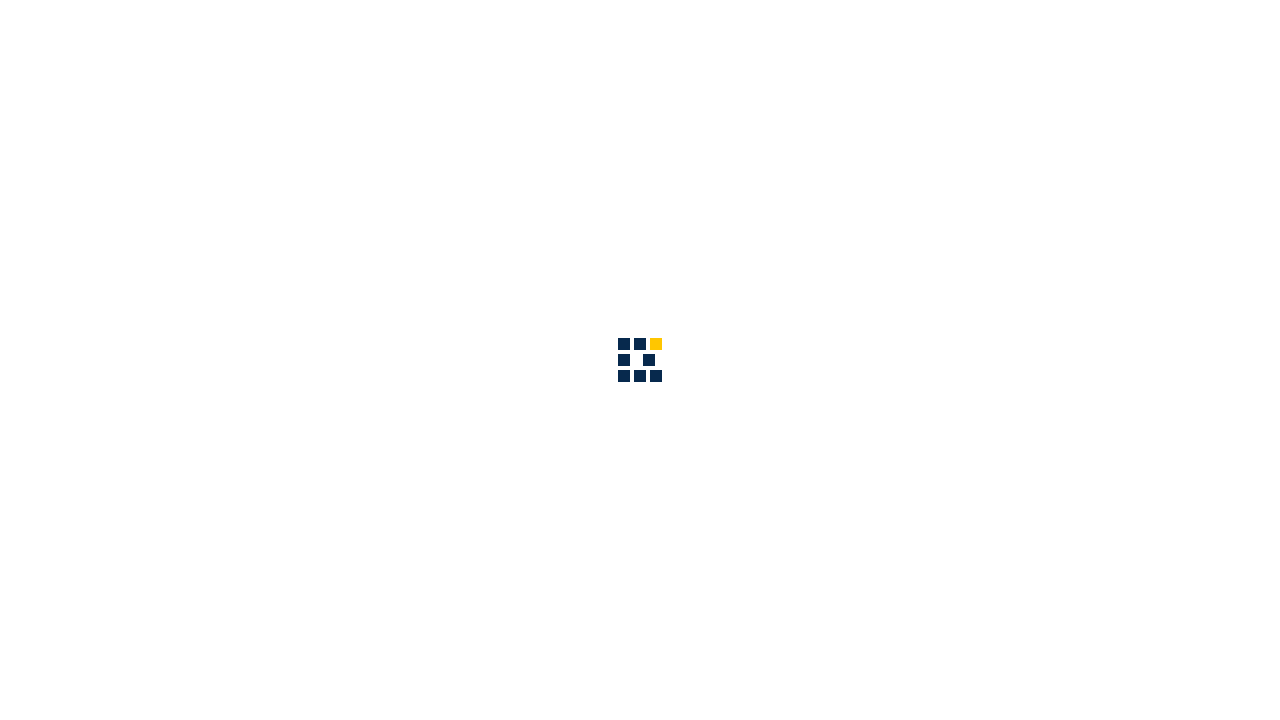

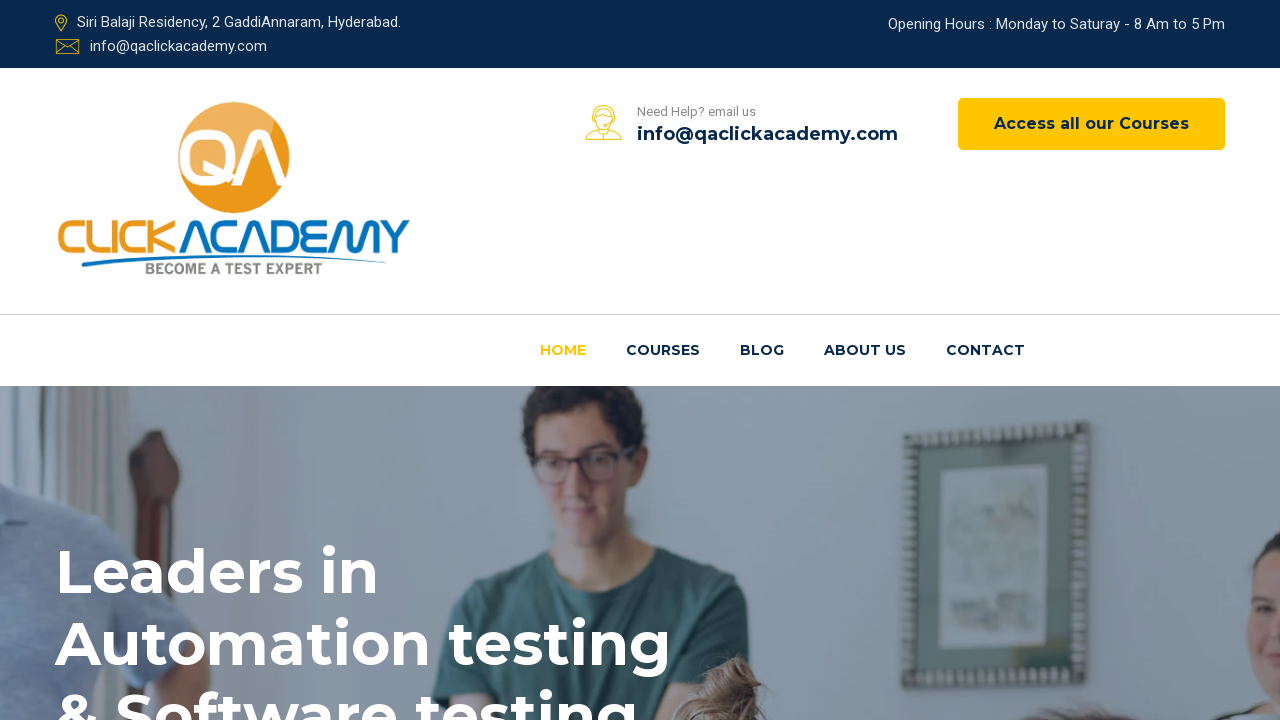